Tests the login page behavior when clicking the login button without entering any credentials, verifying the invalid/empty login scenario on the Sauce Demo site.

Starting URL: https://www.saucedemo.com/

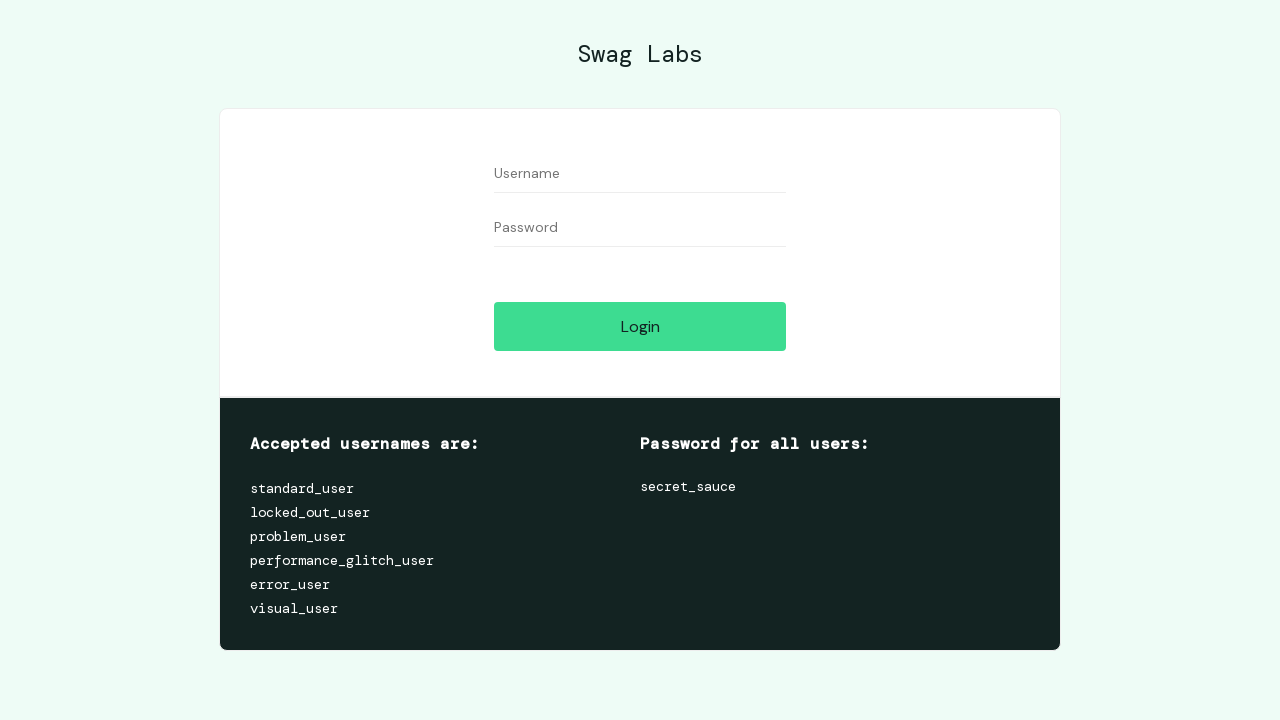

Set viewport size to 1552x832
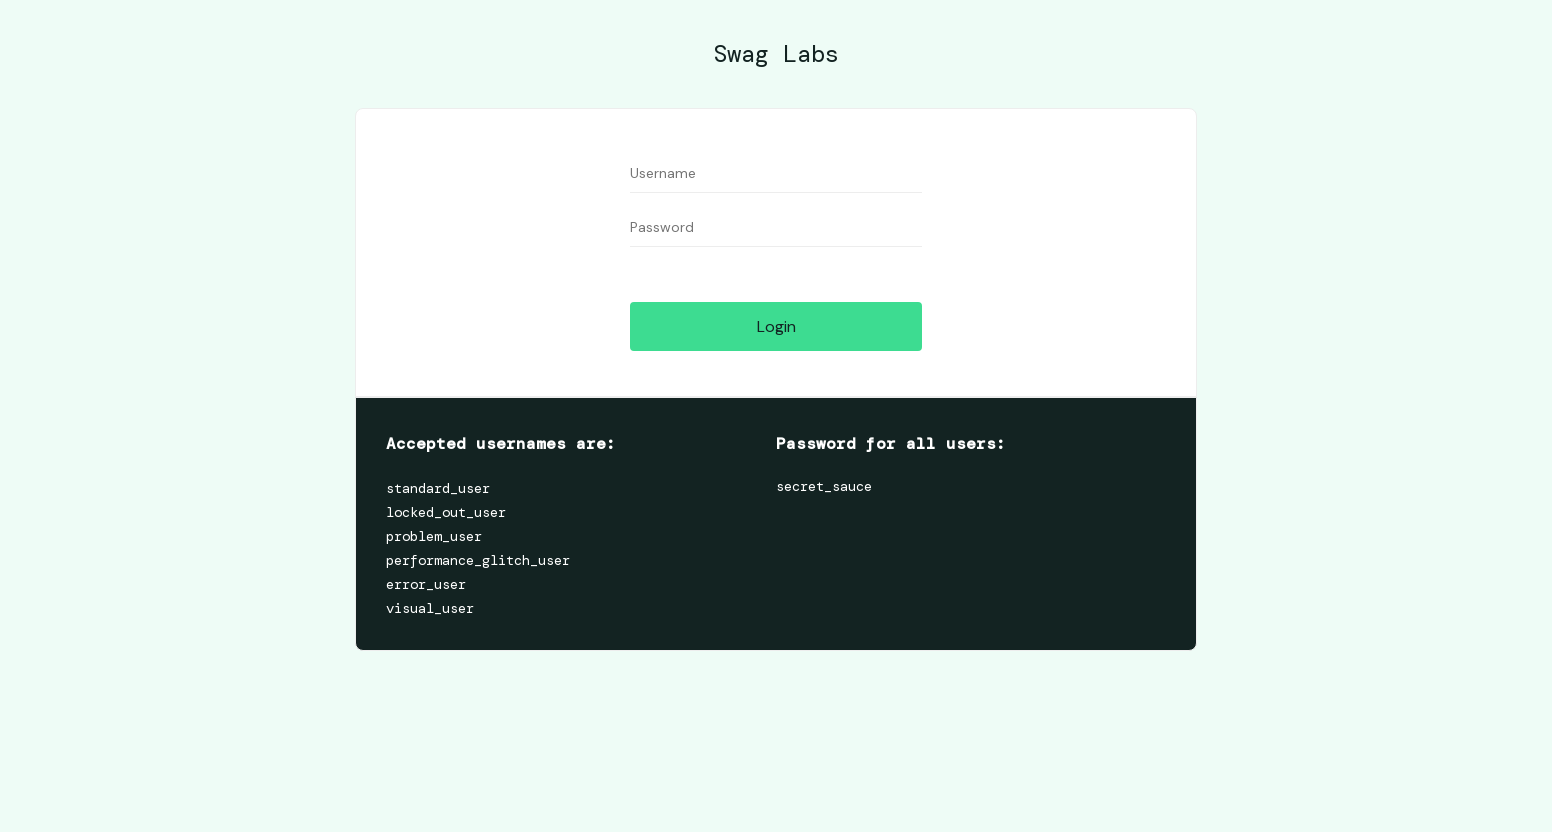

Clicked login button without entering any credentials at (776, 326) on [data-test='login-button']
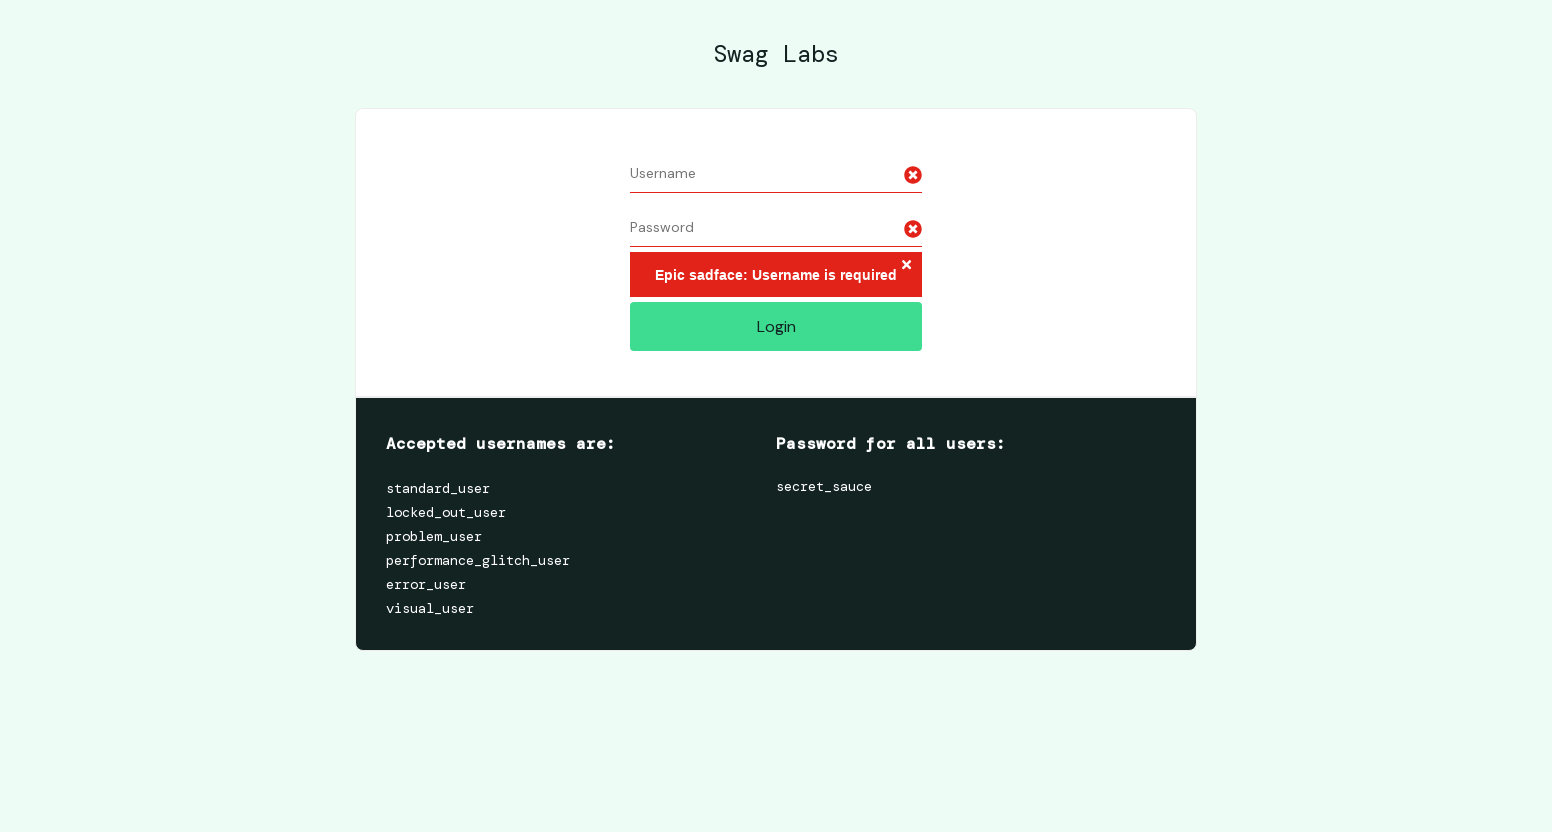

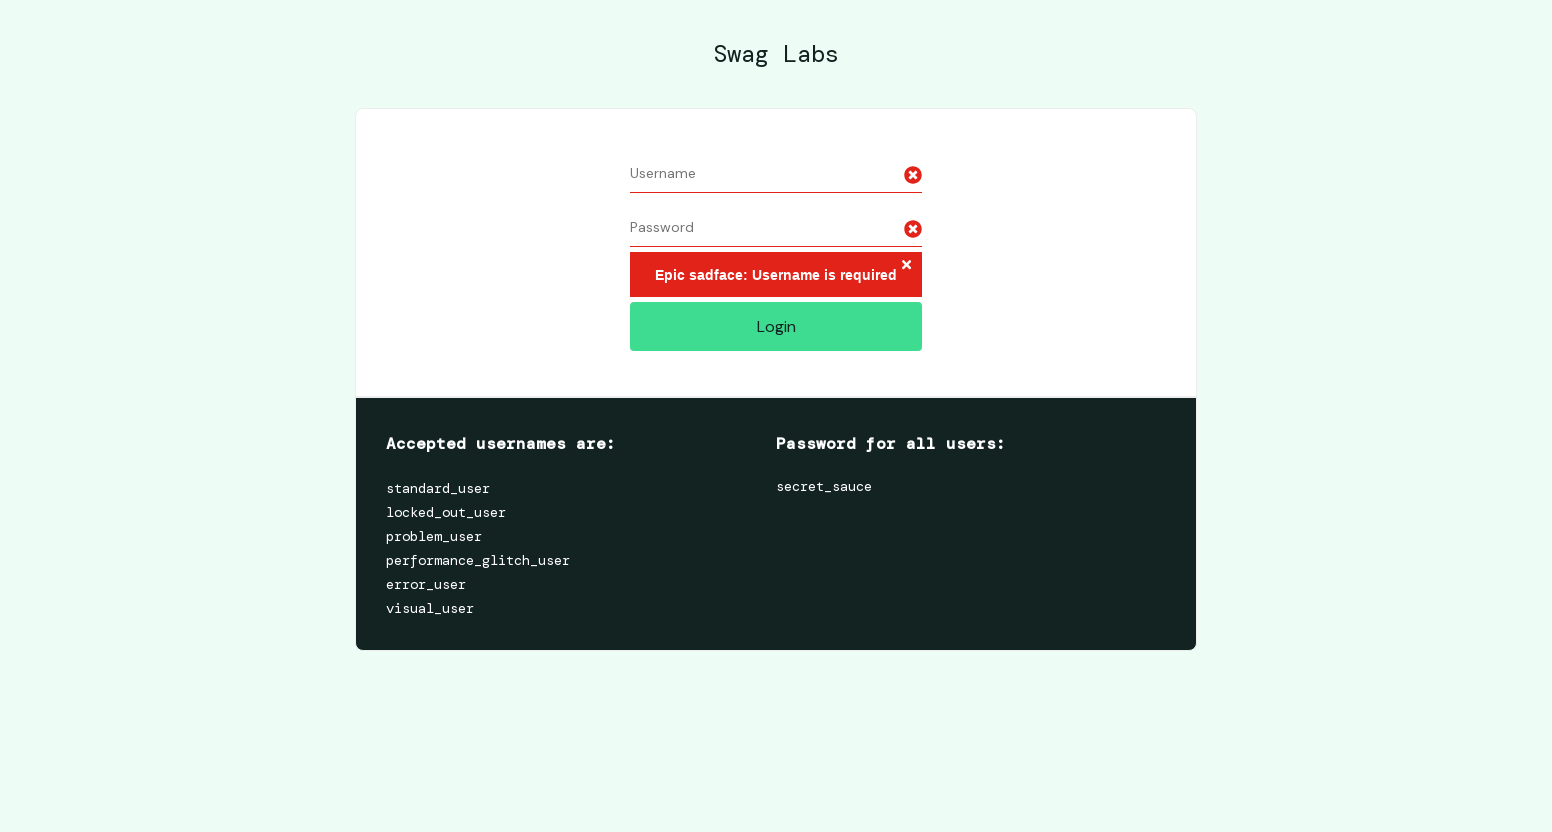